Tests a simple form submission by filling in first name, last name, and country fields, then clicking the submit button

Starting URL: http://suninjuly.github.io/simple_form_find_task.html

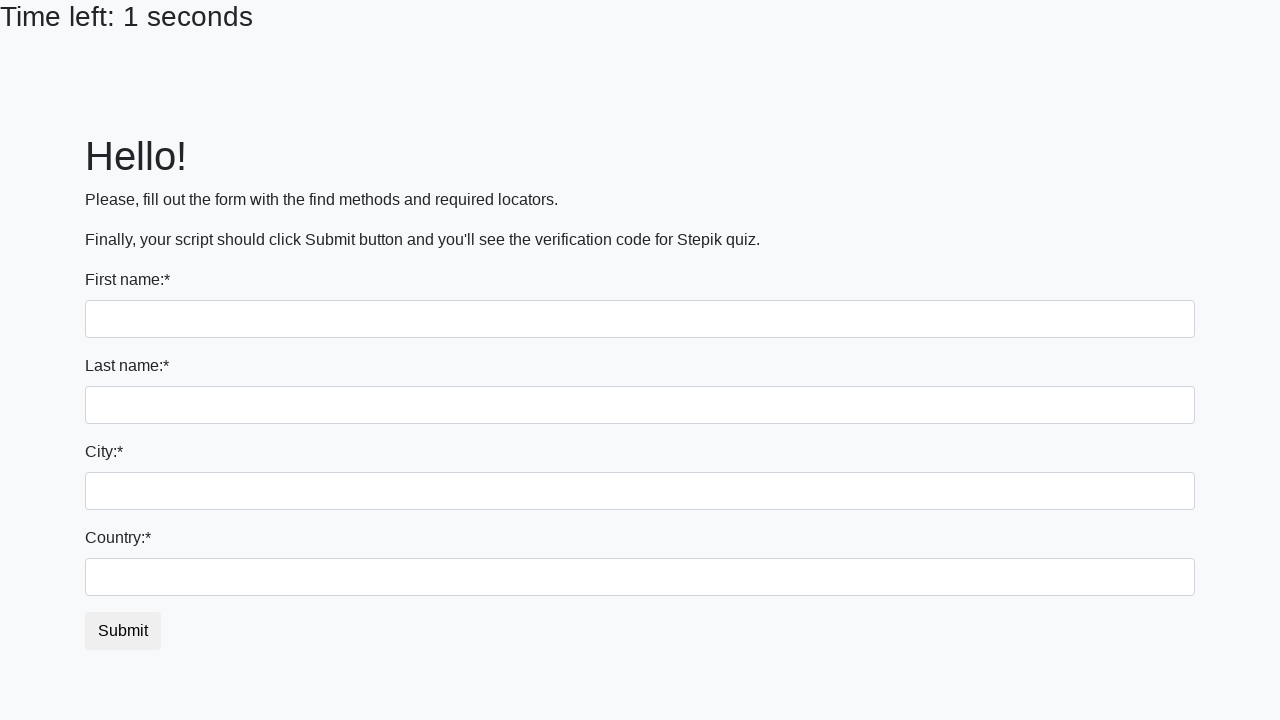

Filled first name field with 'Иван' on input[name='first_name']
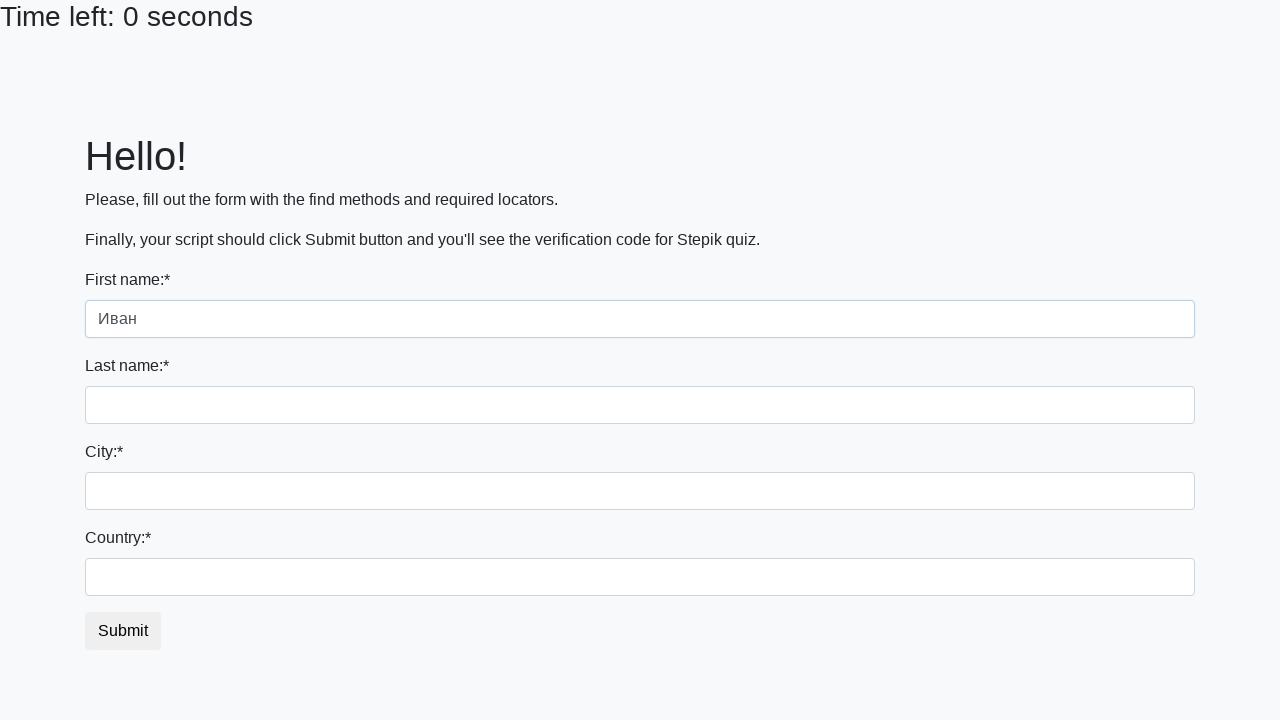

Filled last name field with 'Иванов' on input[name='last_name']
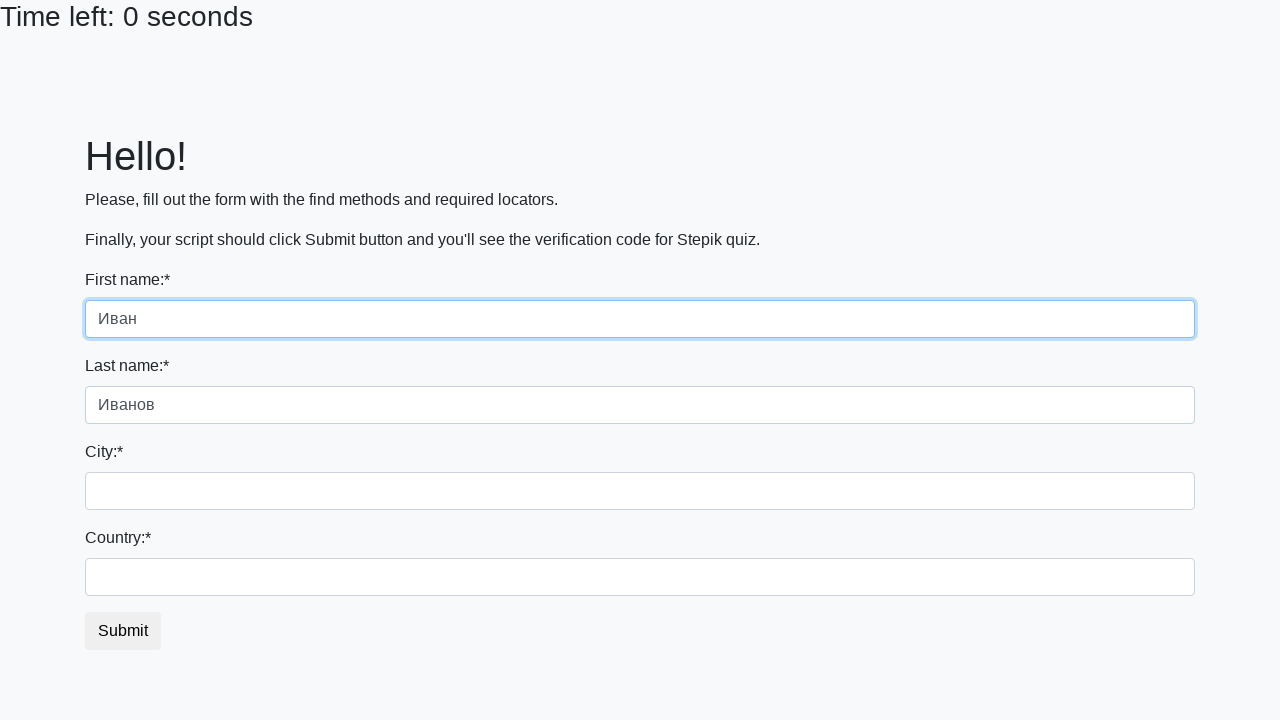

Filled city field with 'Москва' on //html/body/div[1]/form/div[3]/input
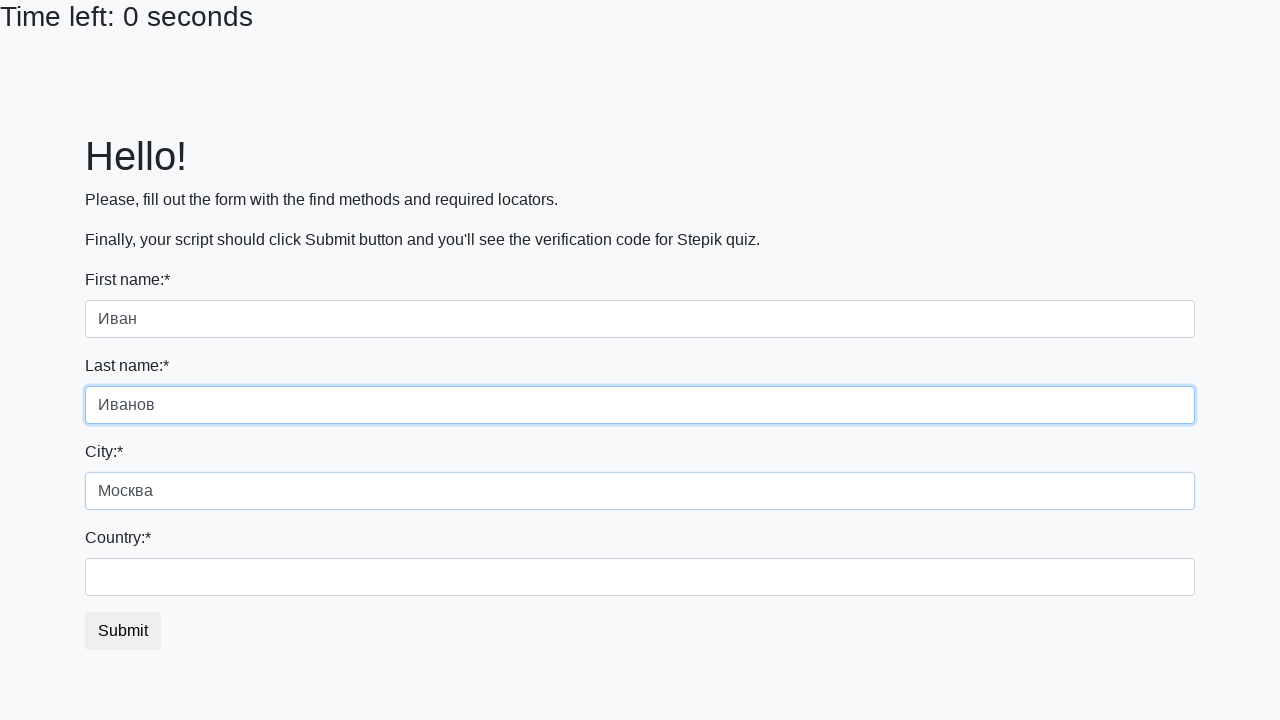

Filled country field with 'Россия' on #country
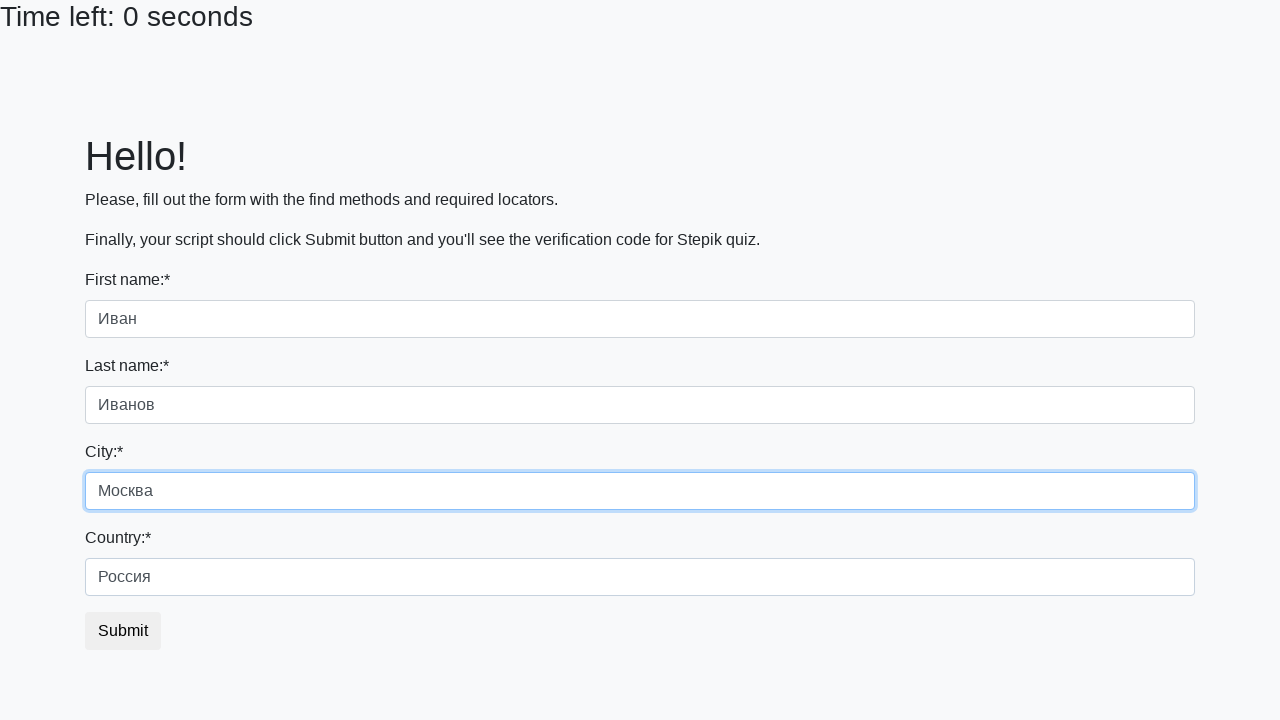

Clicked submit button to submit the form at (123, 631) on #submit_button
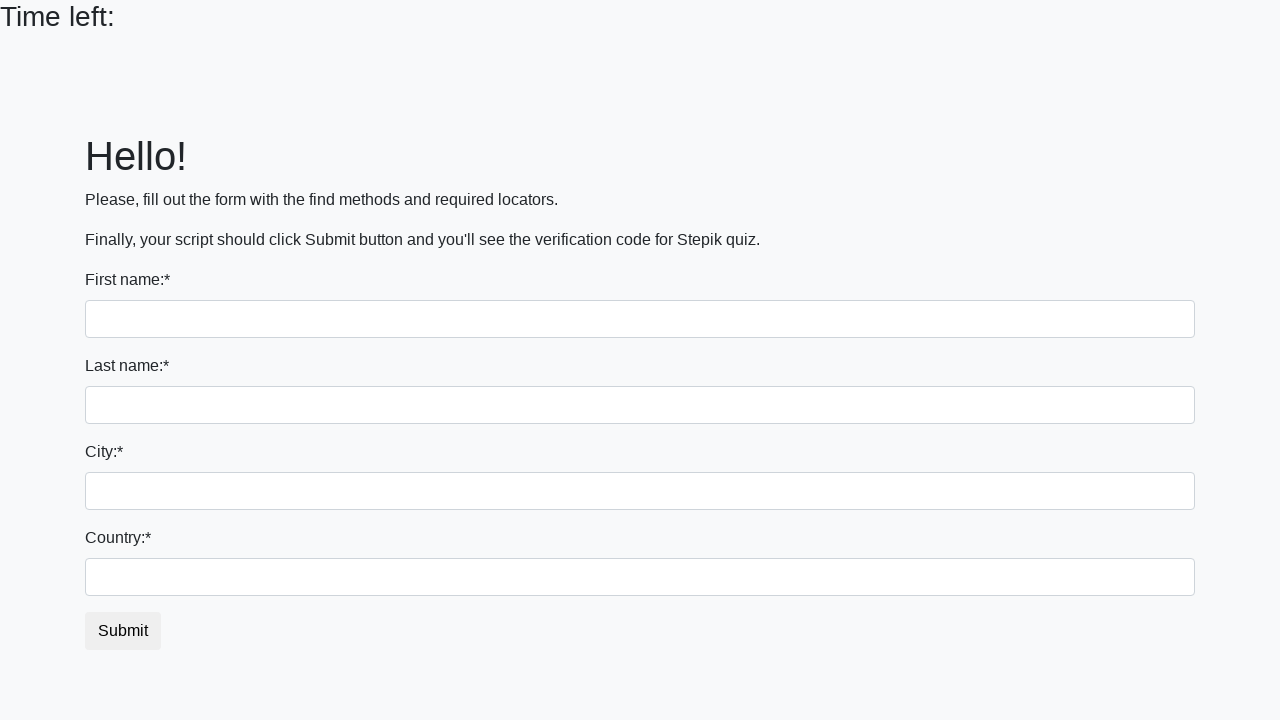

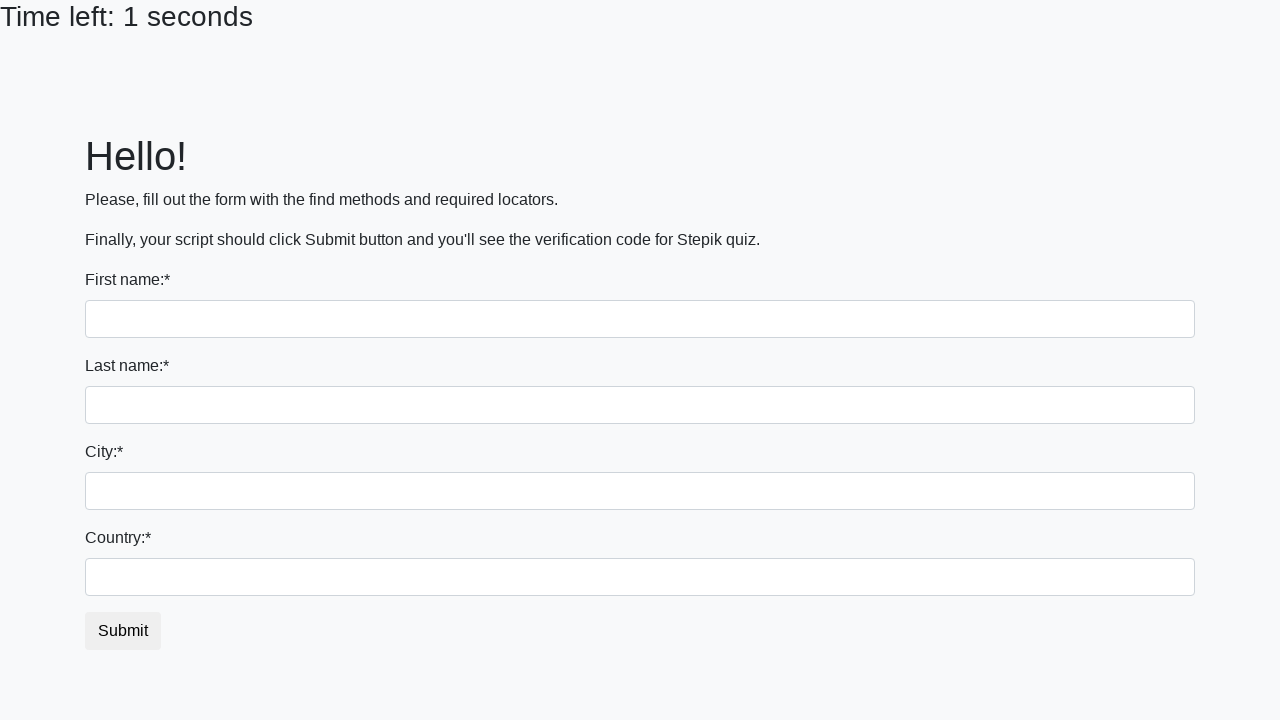